Tests drag and drop functionality by dragging column A to column B

Starting URL: https://the-internet.herokuapp.com/

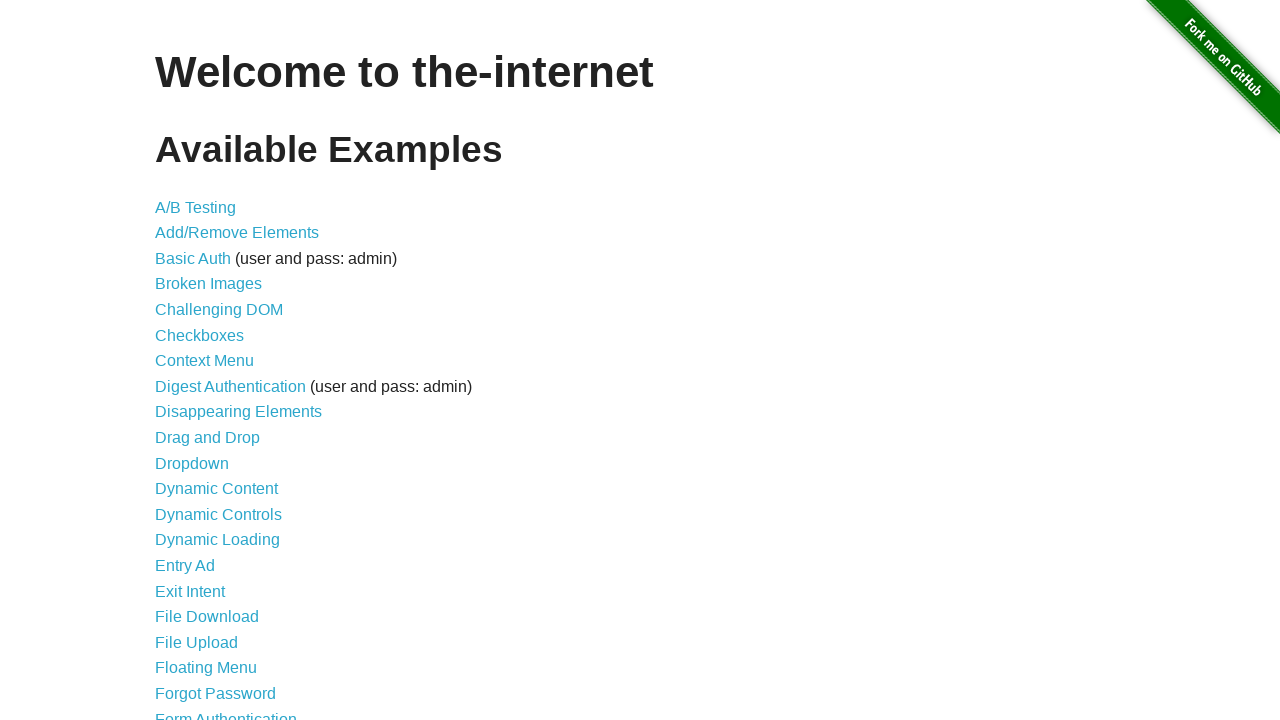

Clicked on Drag and Drop link at (208, 438) on a[href='/drag_and_drop']
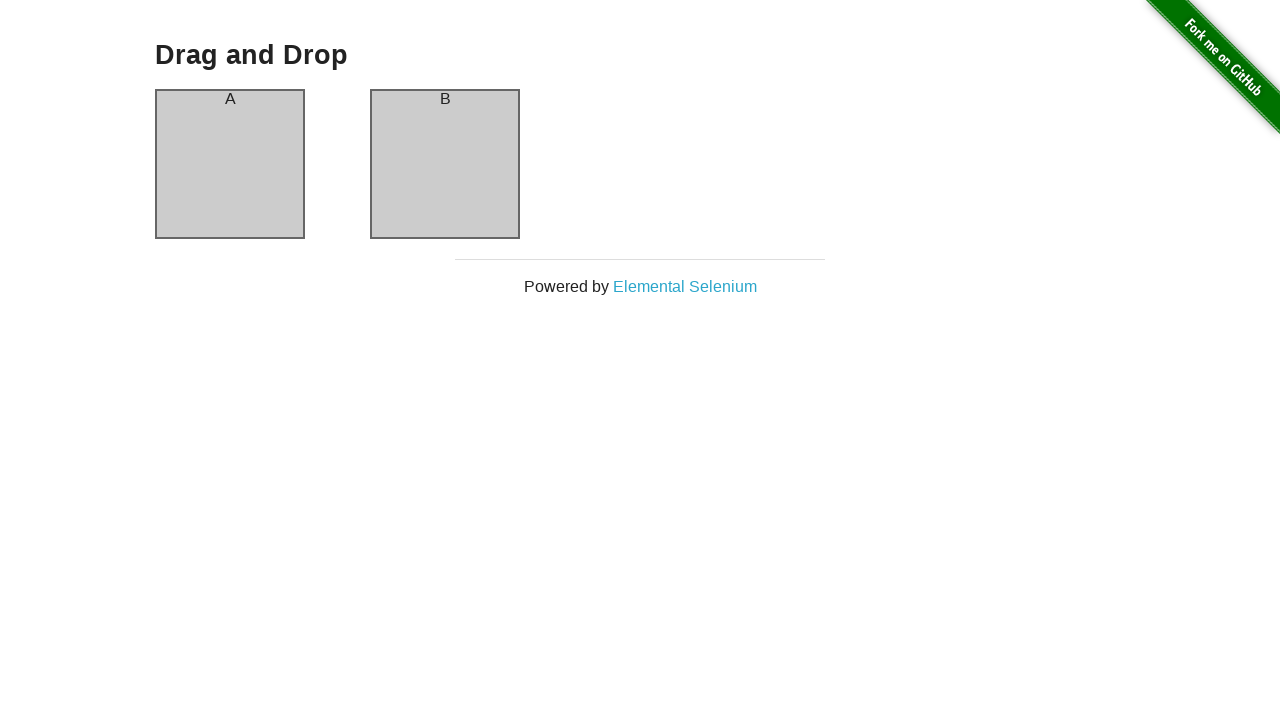

Column A element loaded
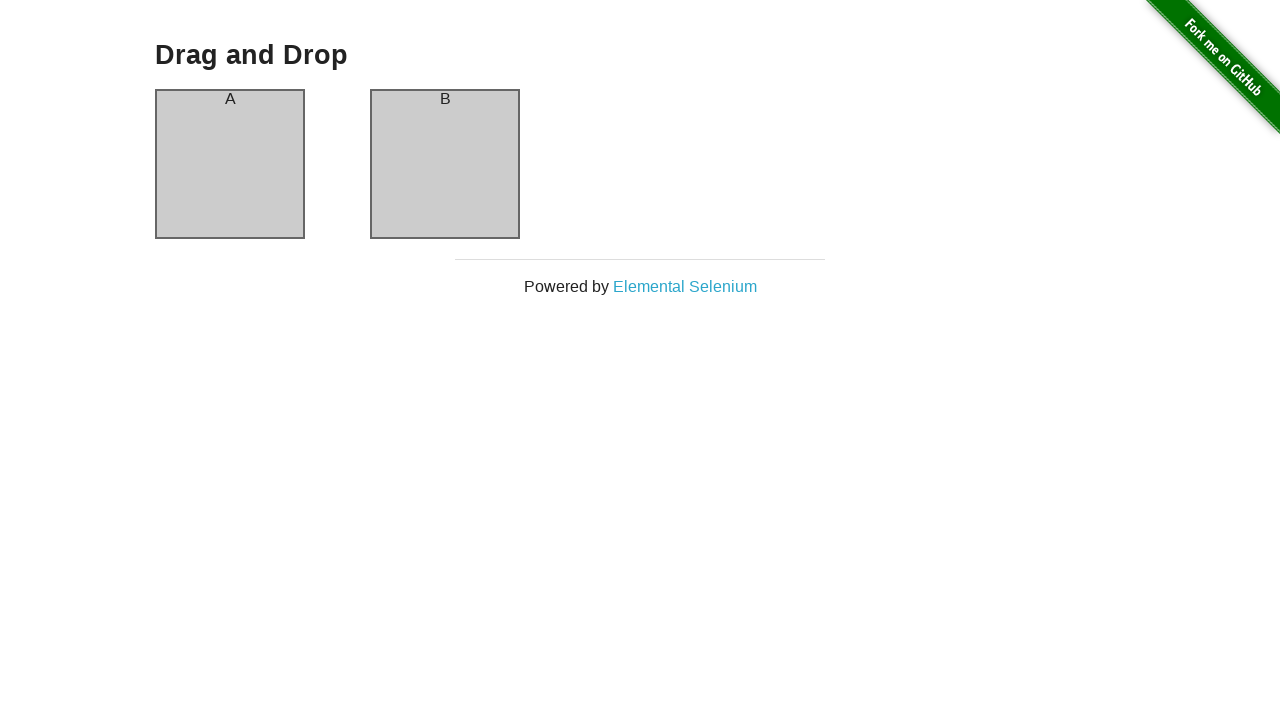

Located source column A element
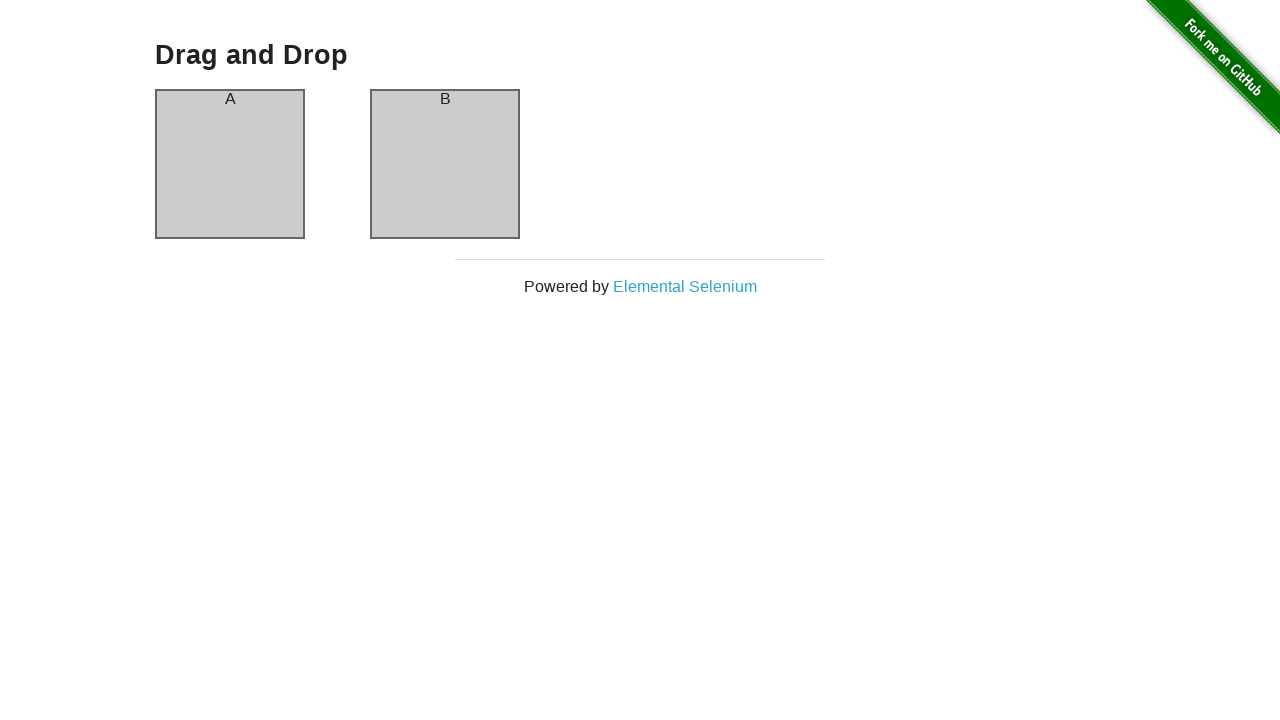

Located target column B element
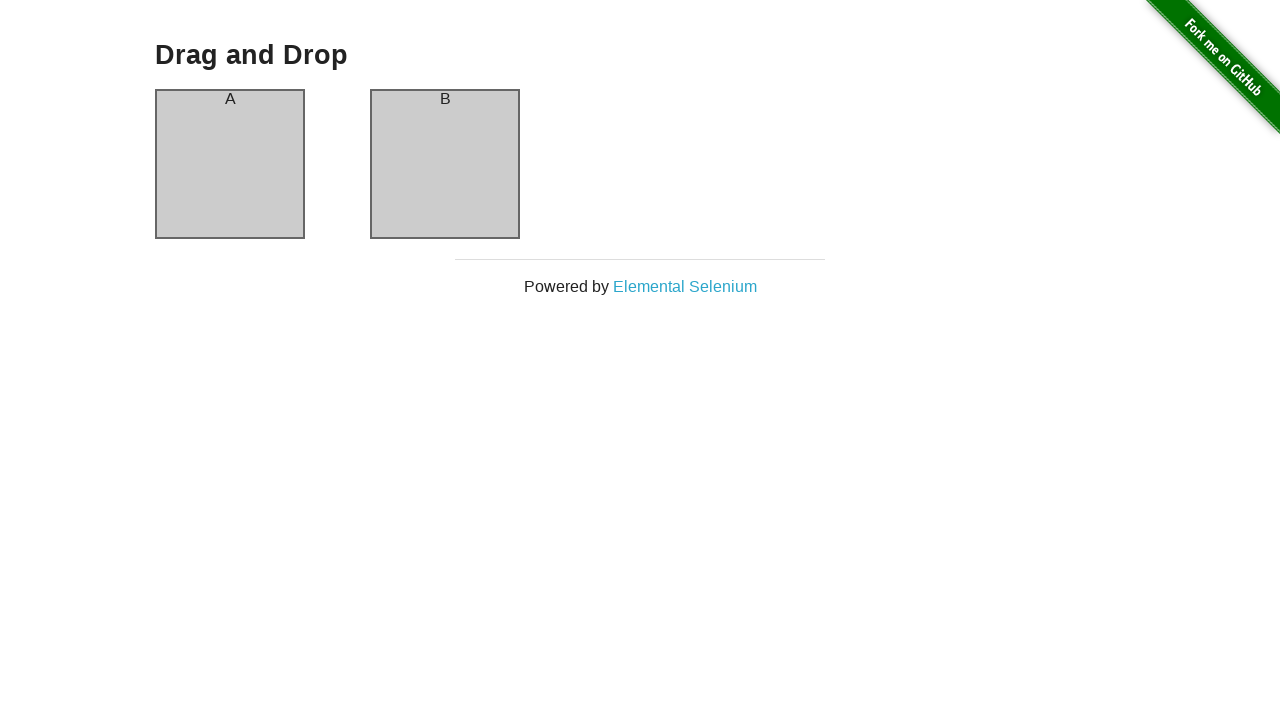

Dragged column A to column B at (445, 164)
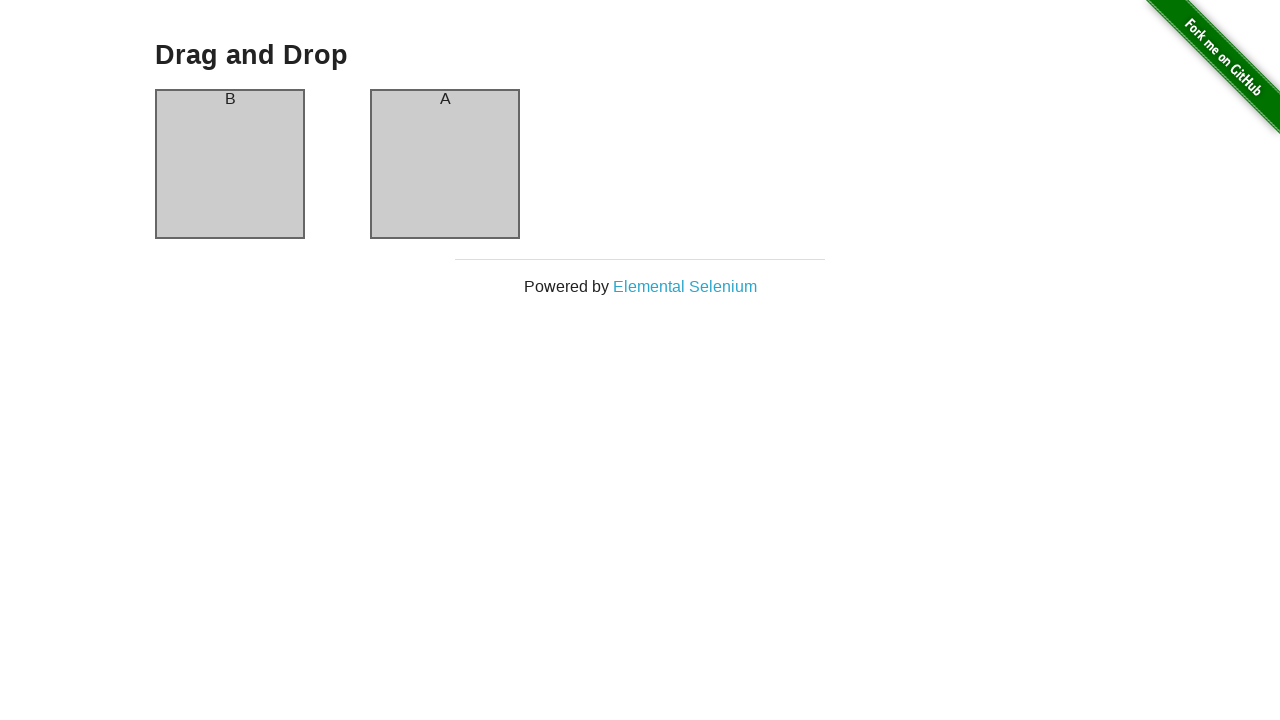

Navigated back to home page
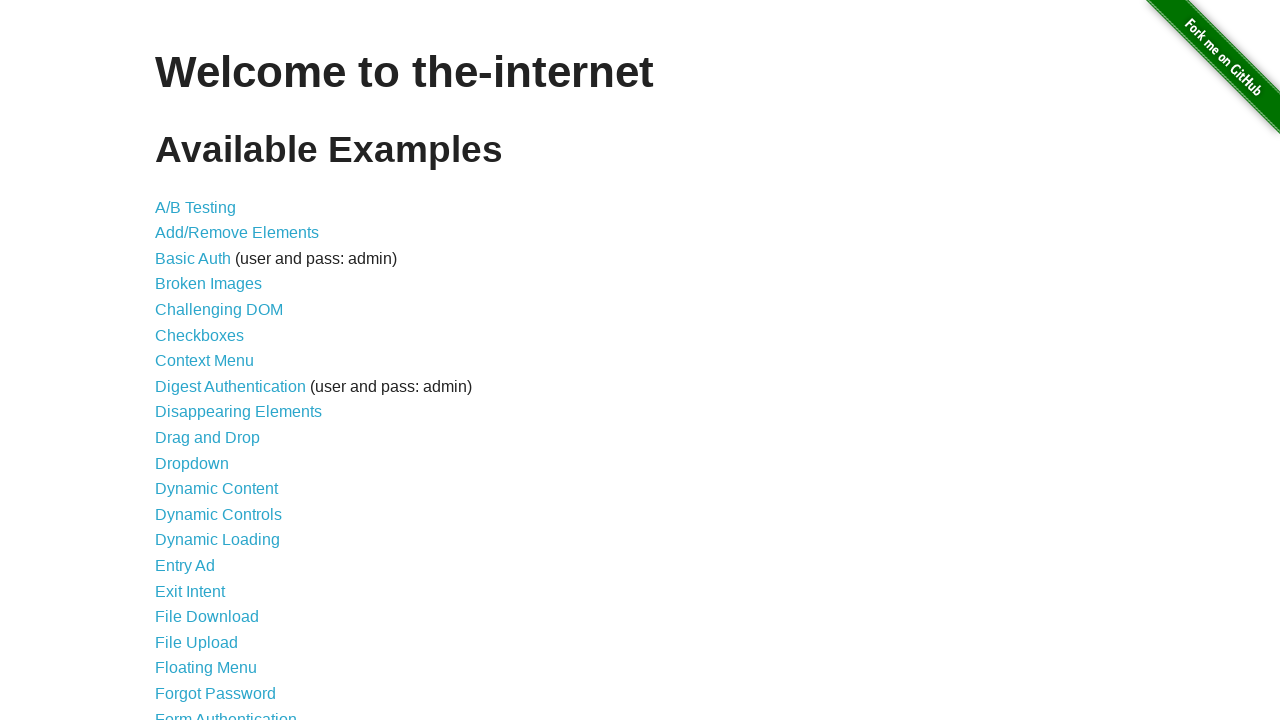

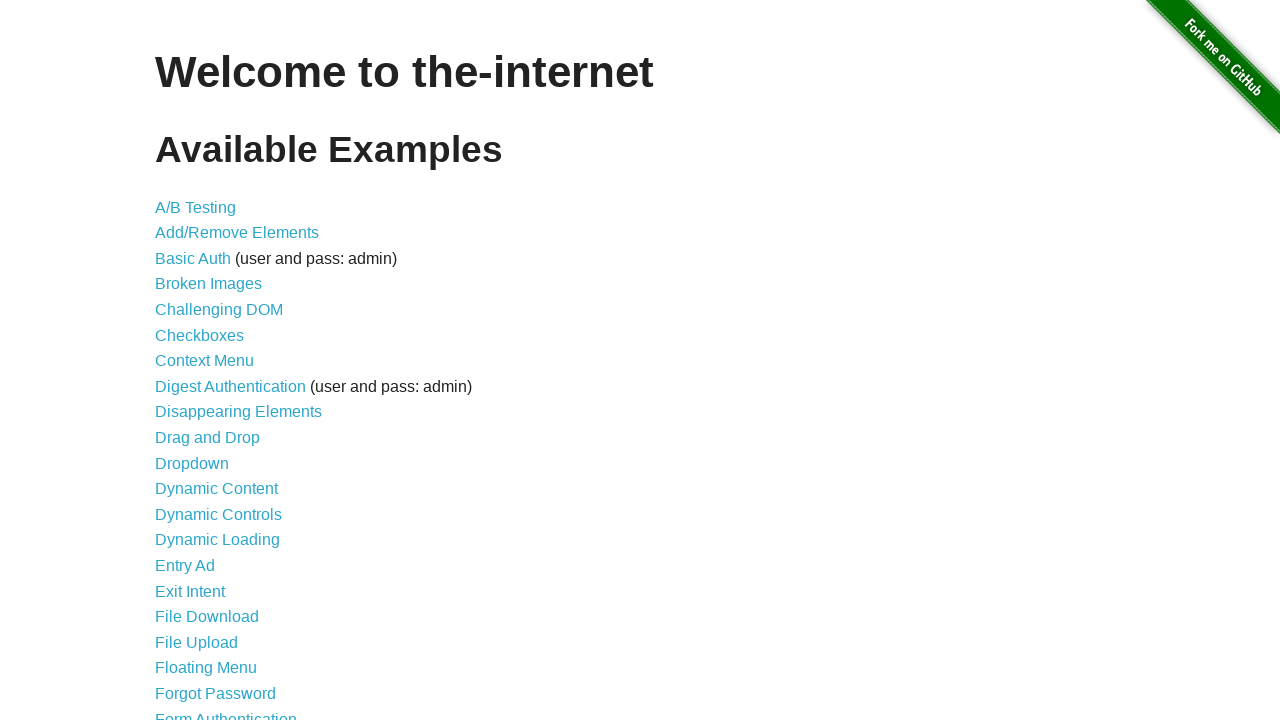